Tests the FIPE vehicle price lookup functionality by navigating to the cars section, switching to search by FIPE code, entering a sample code, selecting the first available year option, and submitting the search to view results.

Starting URL: https://veiculos.fipe.org.br/

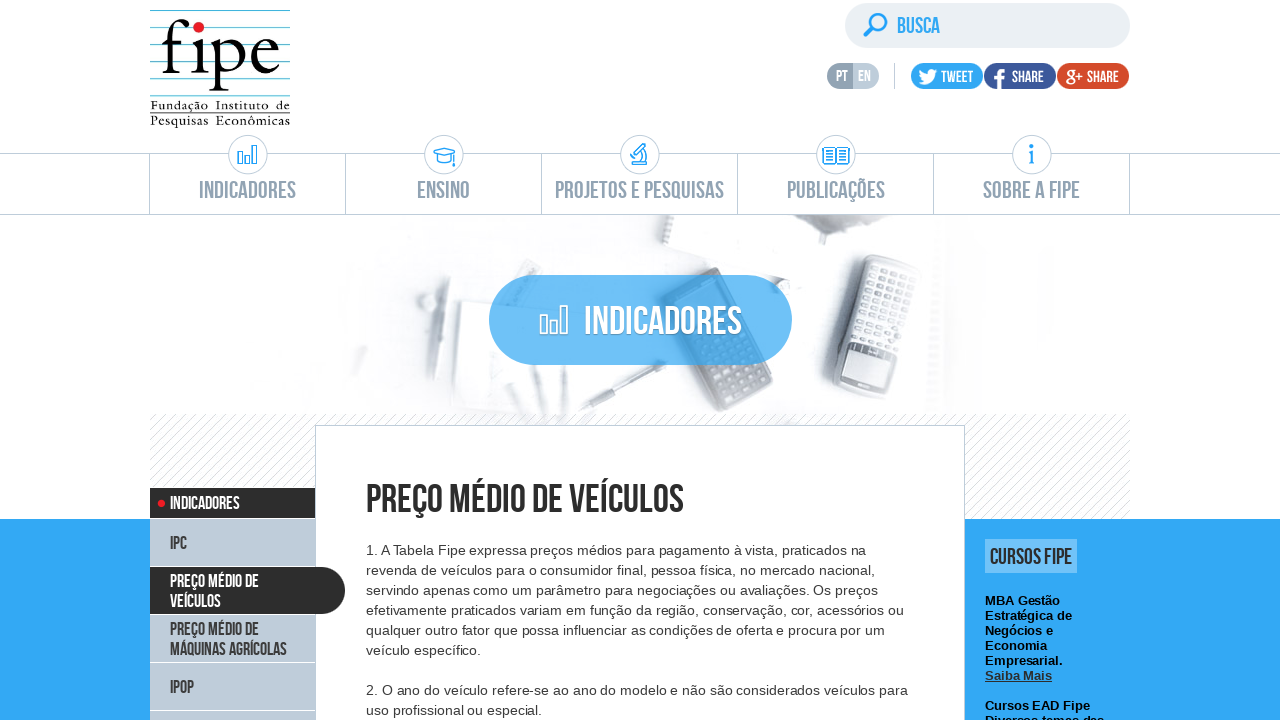

Waited for 'Consulta de Carros e Utilitários Pequenos' section to load
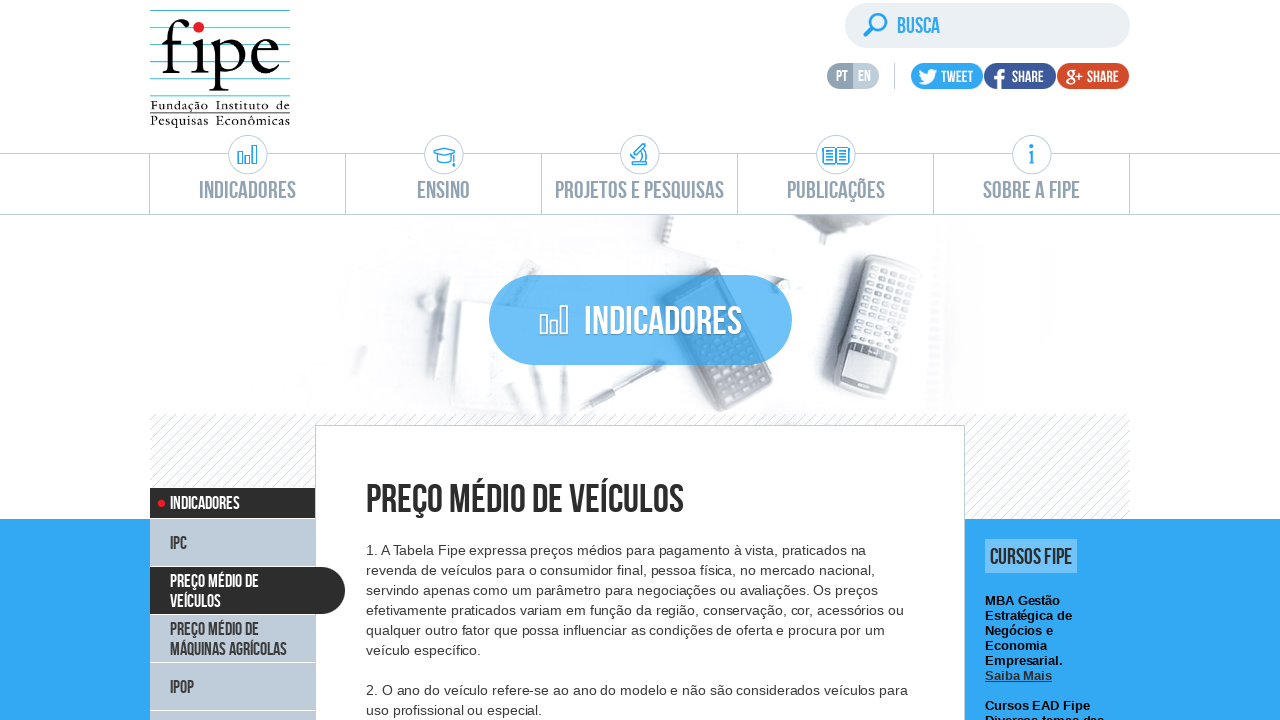

Clicked on 'Consulta de Carros e Utilitários Pequenos' section at (641, 362) on text=Consulta de Carros e Utilitários Pequenos
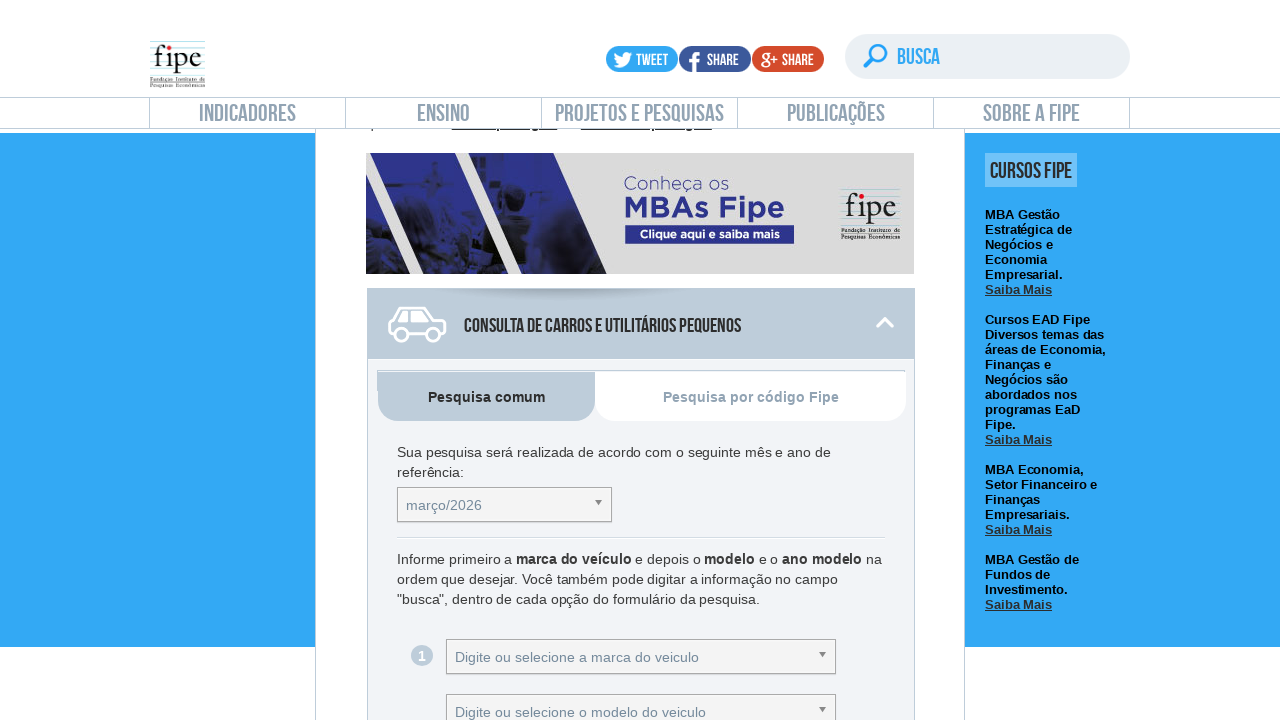

Waited for 'Pesquisa por código Fipe' link to load
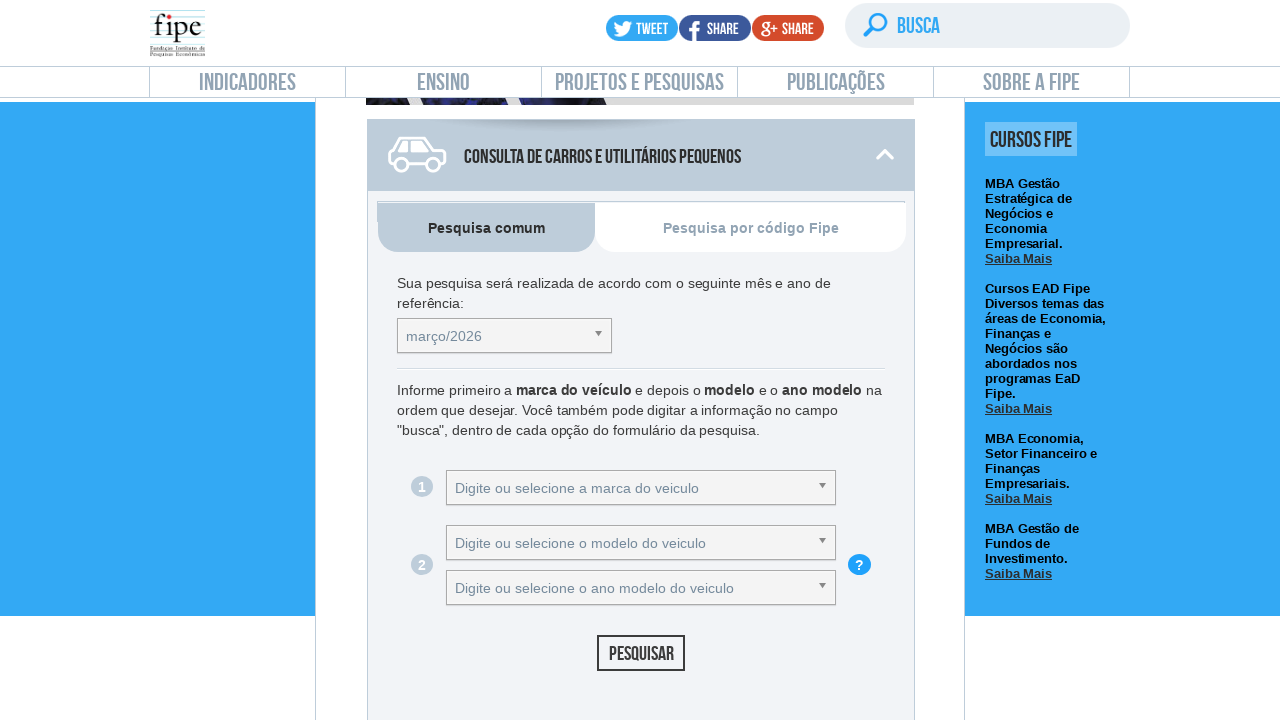

Clicked on 'Pesquisa por código Fipe' link to switch to FIPE code search at (751, 228) on text=Pesquisa por código Fipe
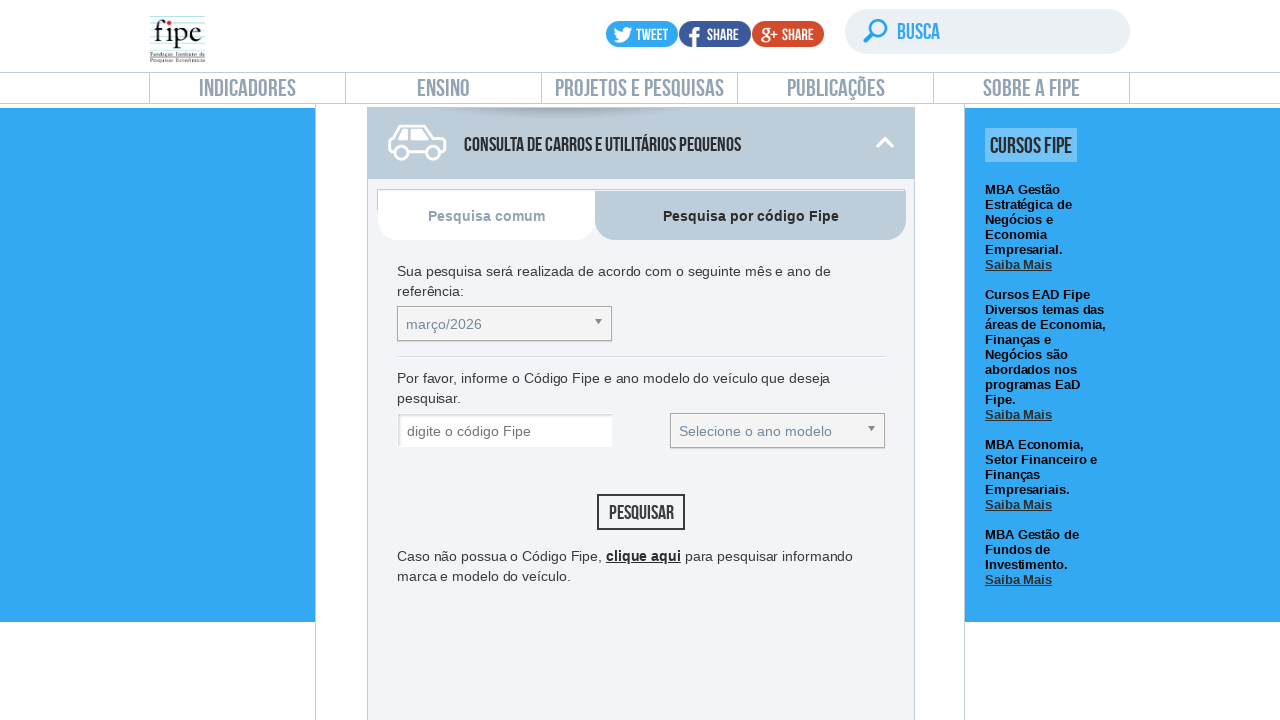

Waited for FIPE code input field to load
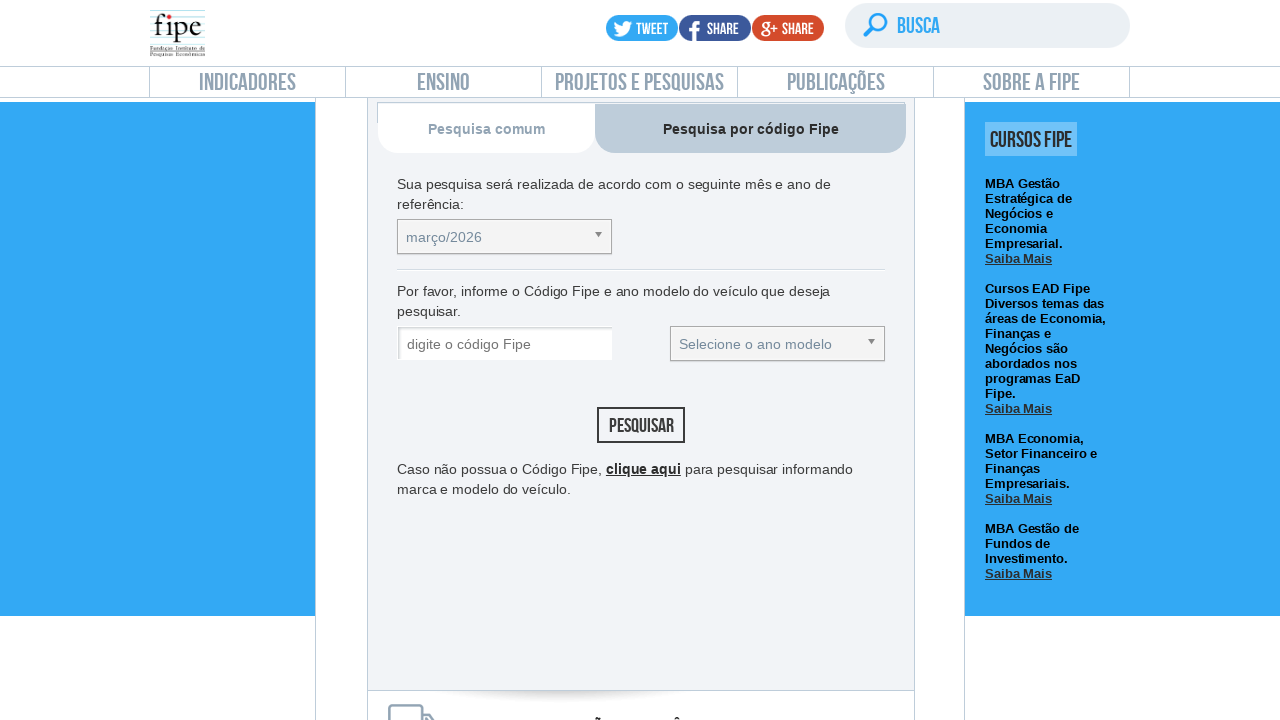

Filled FIPE code input field with sample code '001004-9' on #selectCodigocarroCodigoFipe
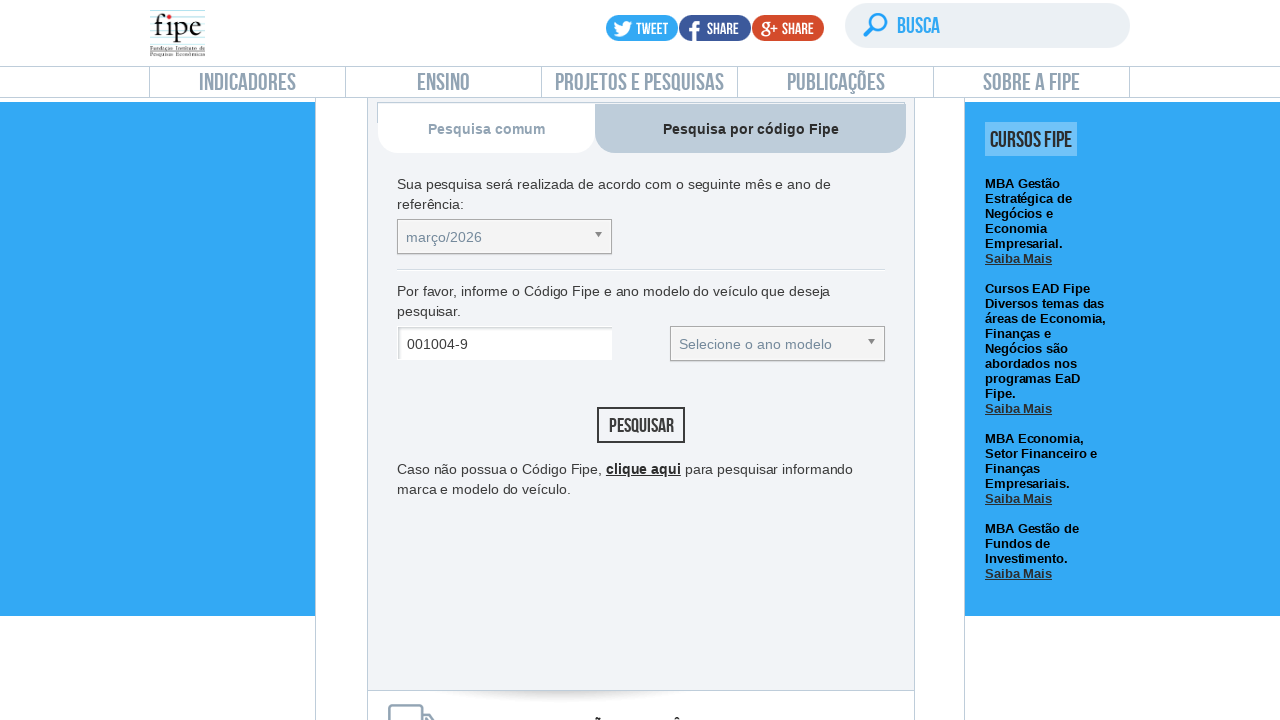

Triggered blur event on FIPE code field to load year dropdown
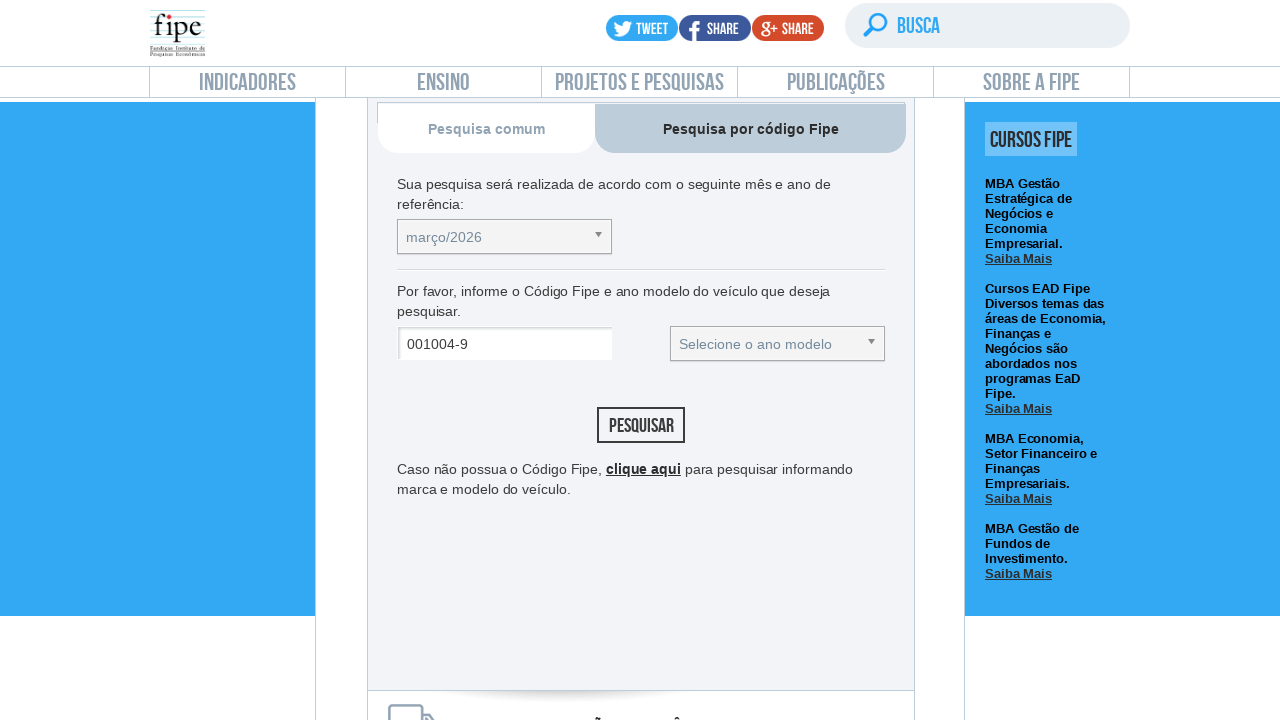

Waited 3 seconds for year dropdown to be populated via AJAX
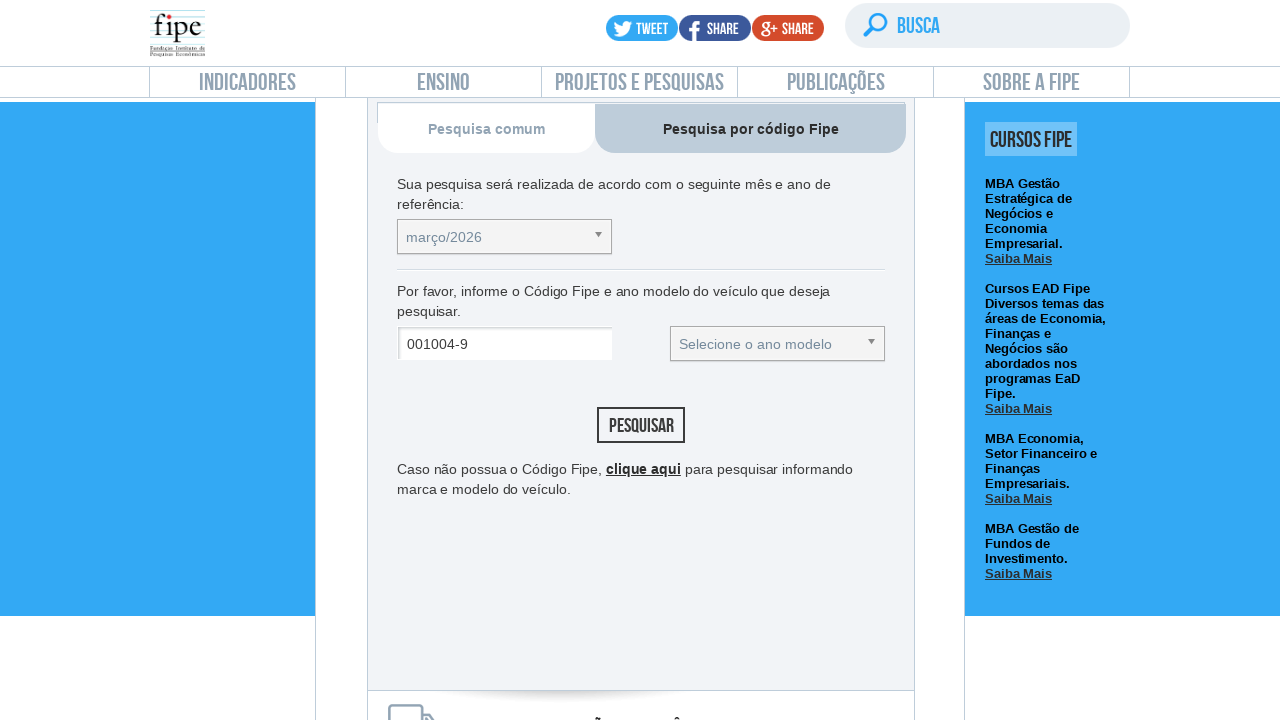

Clicked on year dropdown to open available year options at (778, 344) on #selectCodigoAnocarroCodigoFipe_chosen
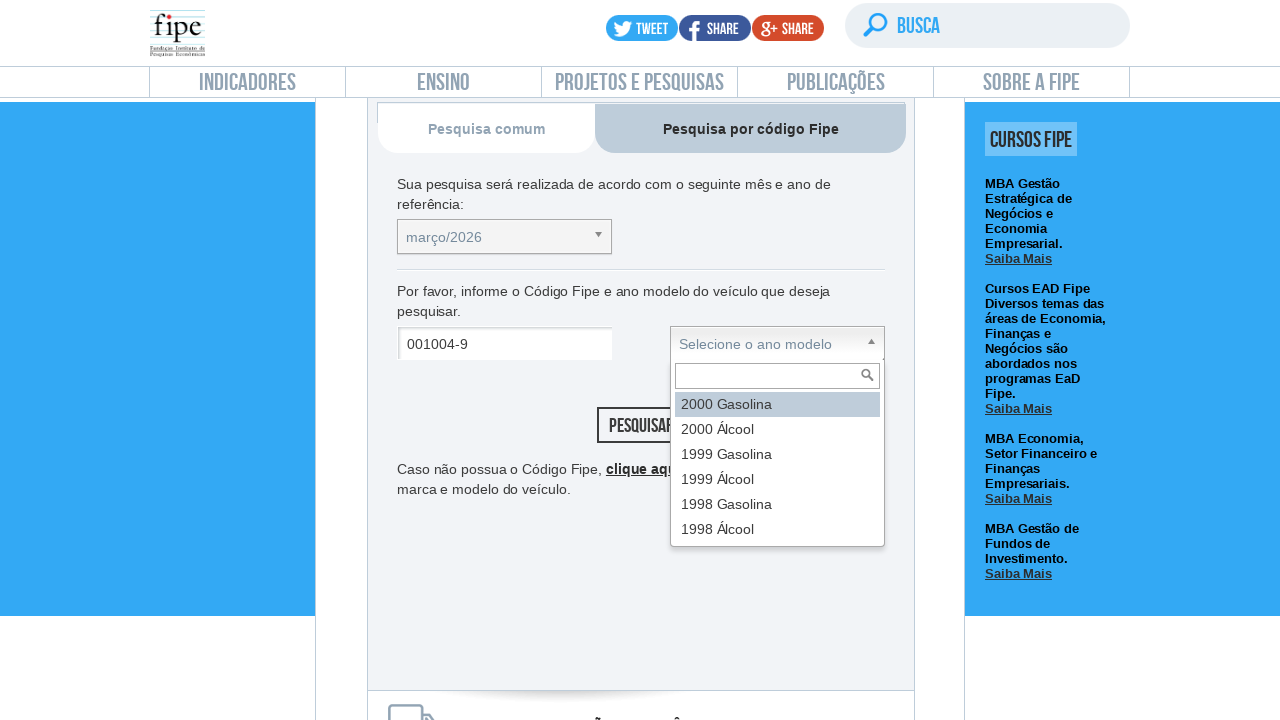

Waited for year options to appear in dropdown list
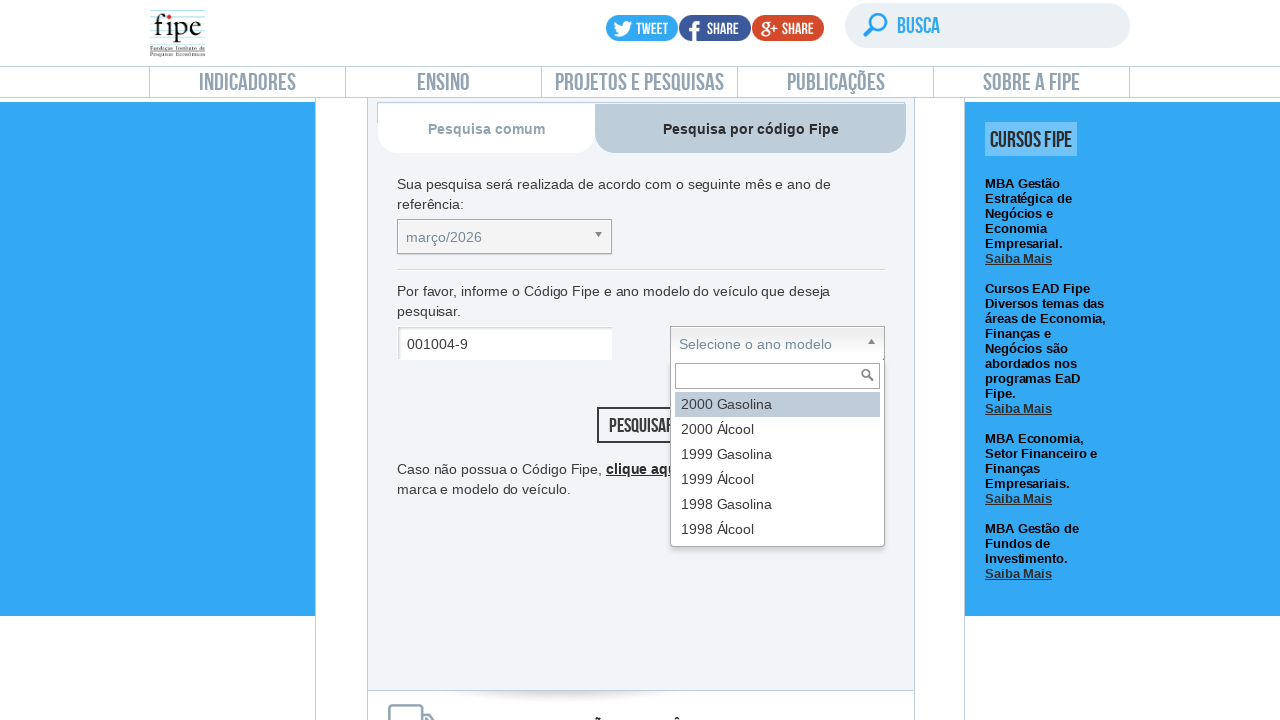

Clicked on first available year option at (778, 404) on ul.chosen-results li:first-child
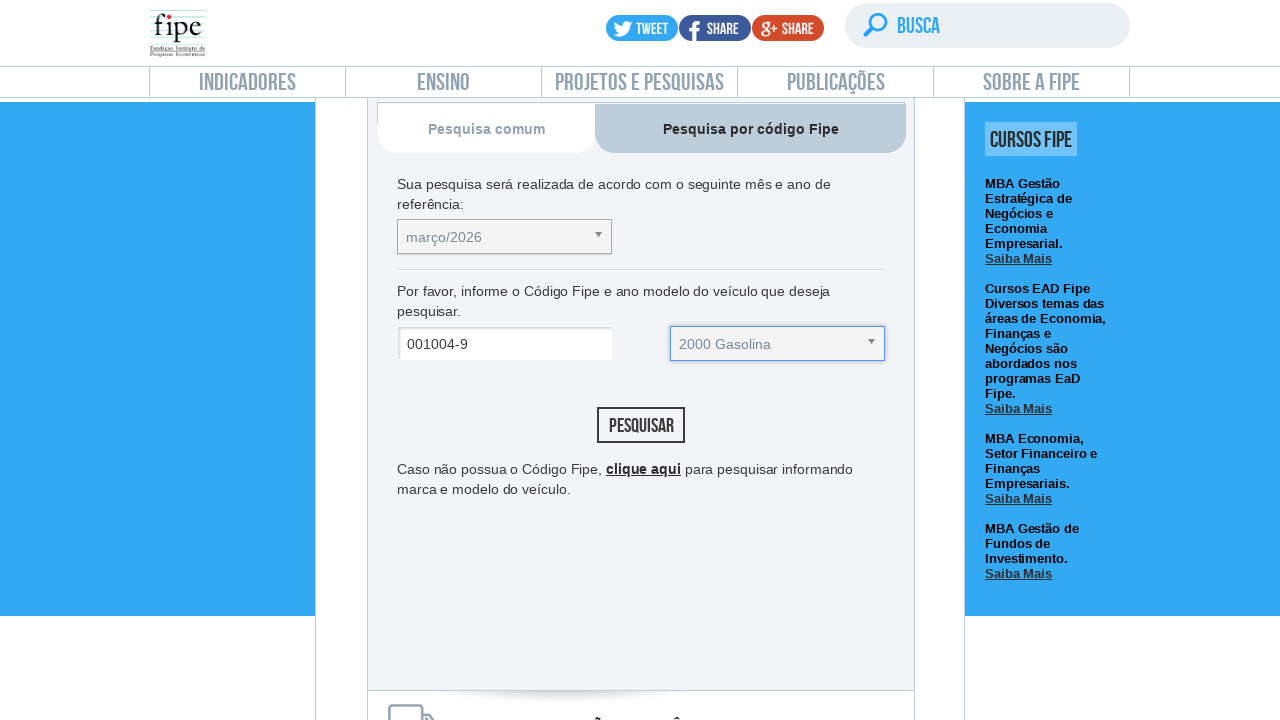

Waited for search button to load
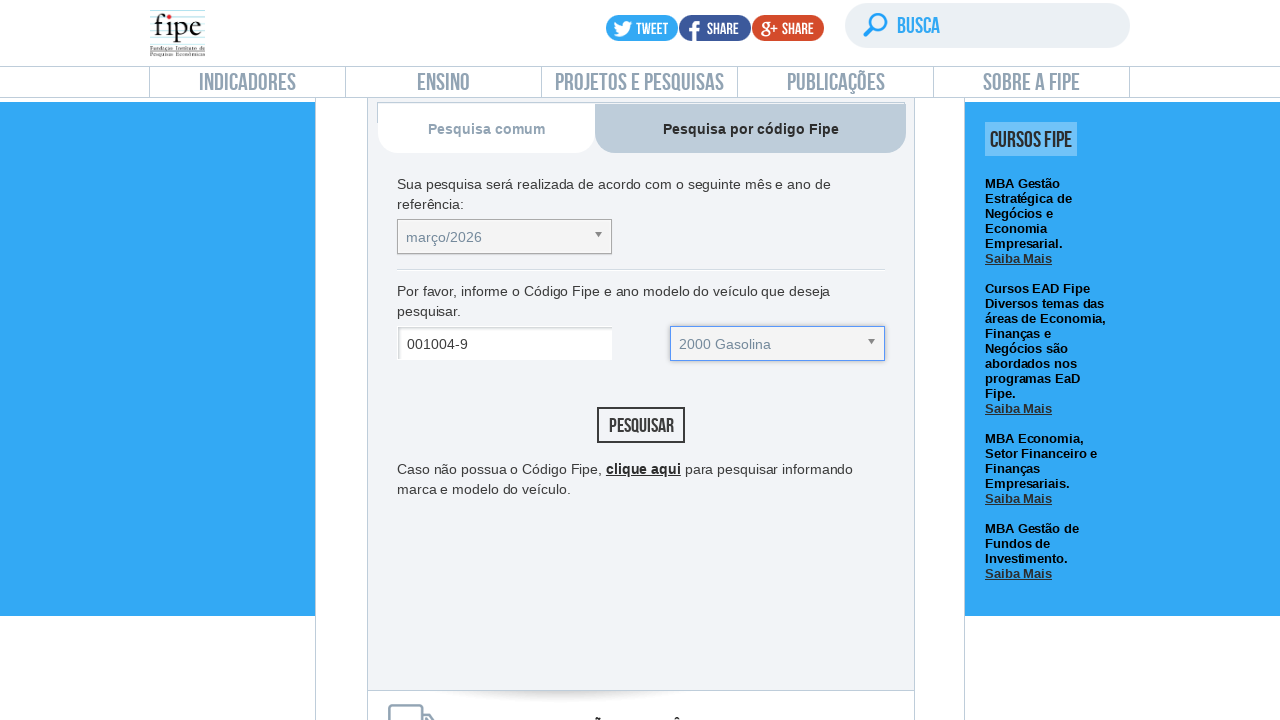

Clicked search button to submit FIPE code query at (641, 425) on #buttonPesquisarcarroPorCodigoFipe
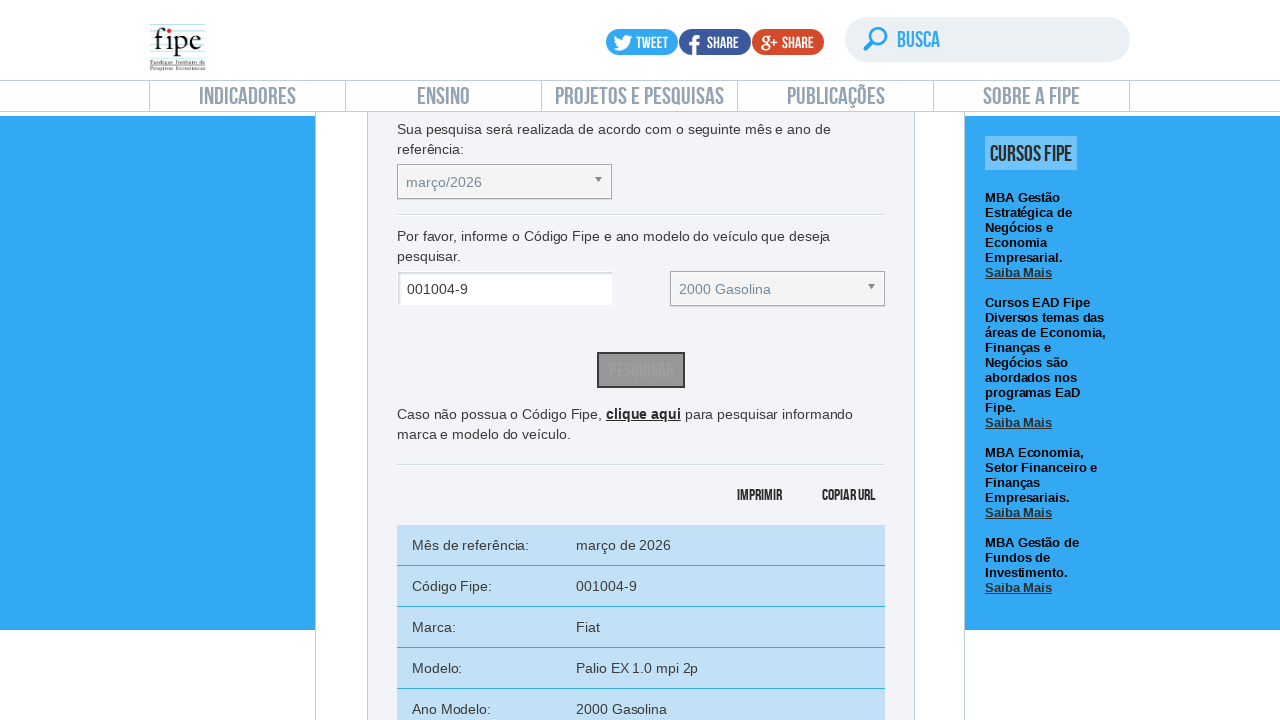

Search results loaded successfully
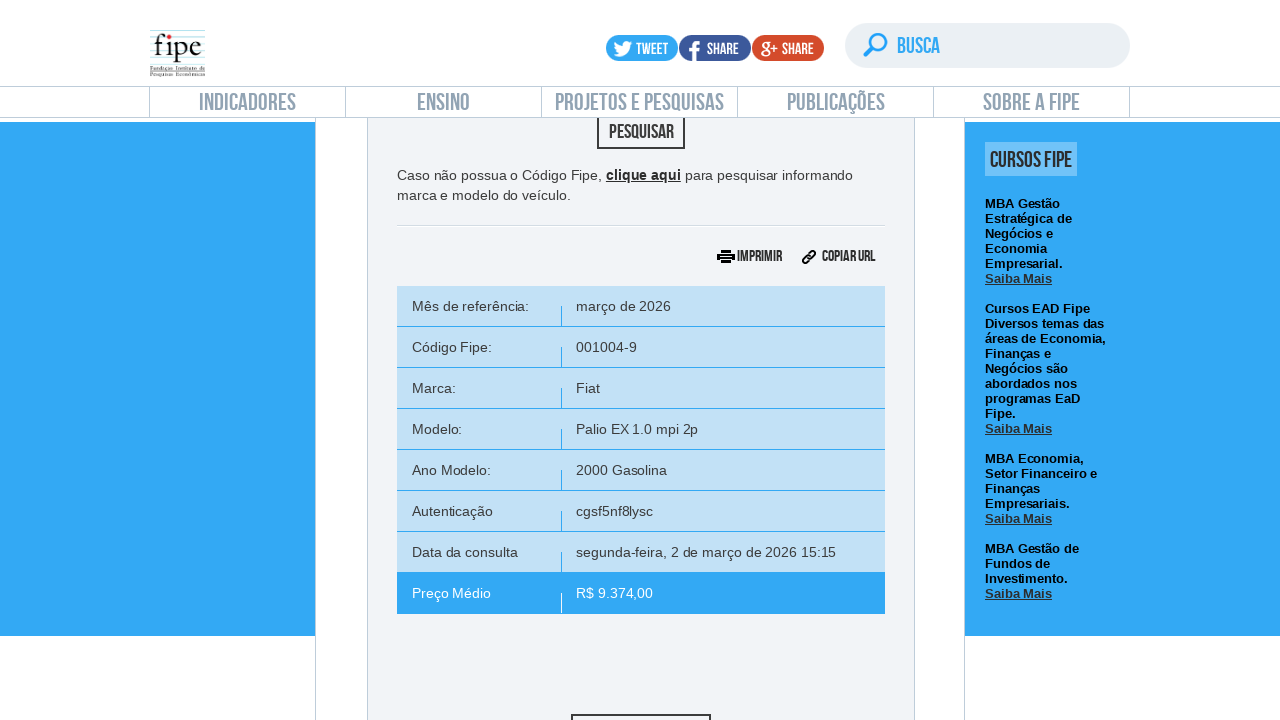

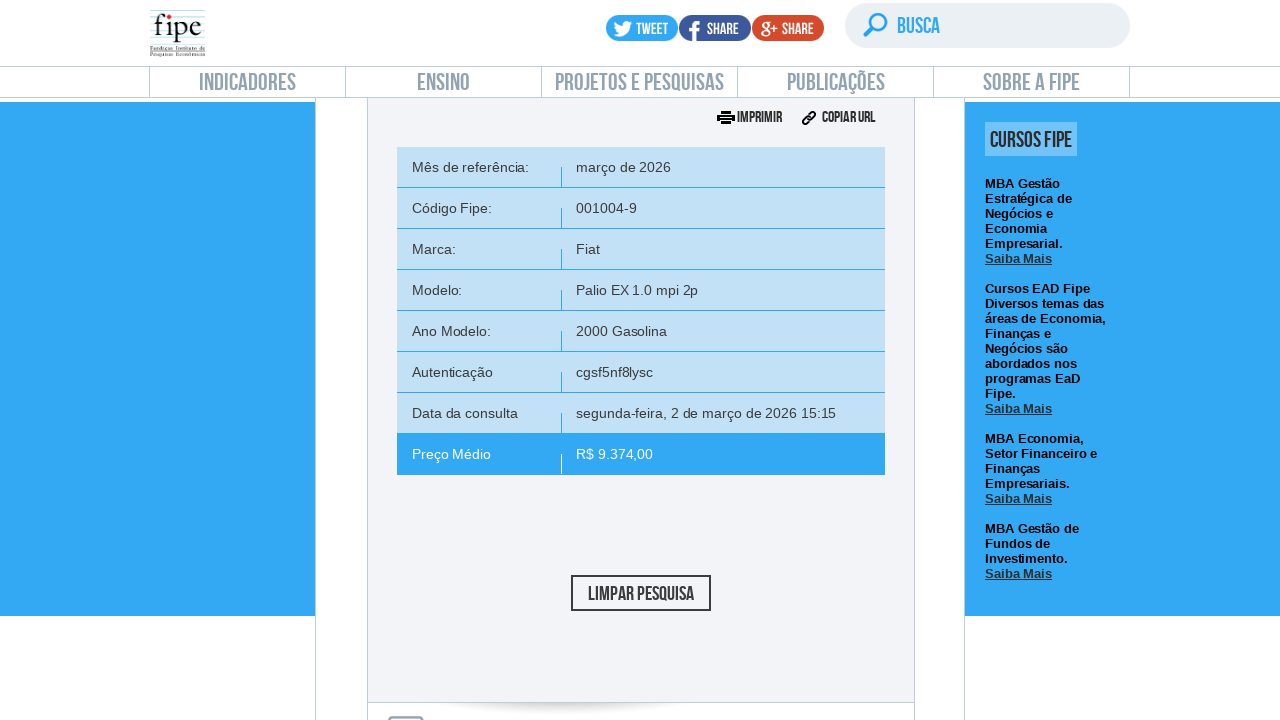